Checks product availability on Newegg by navigating to a product page and verifying stock status text

Starting URL: https://www.newegg.com/p/2WK-0004-002X8?Description=xbox%20series%20x&cm_re=xbox_series%20x-_-2WK-0004-002X8-_-Product&quicklink=true

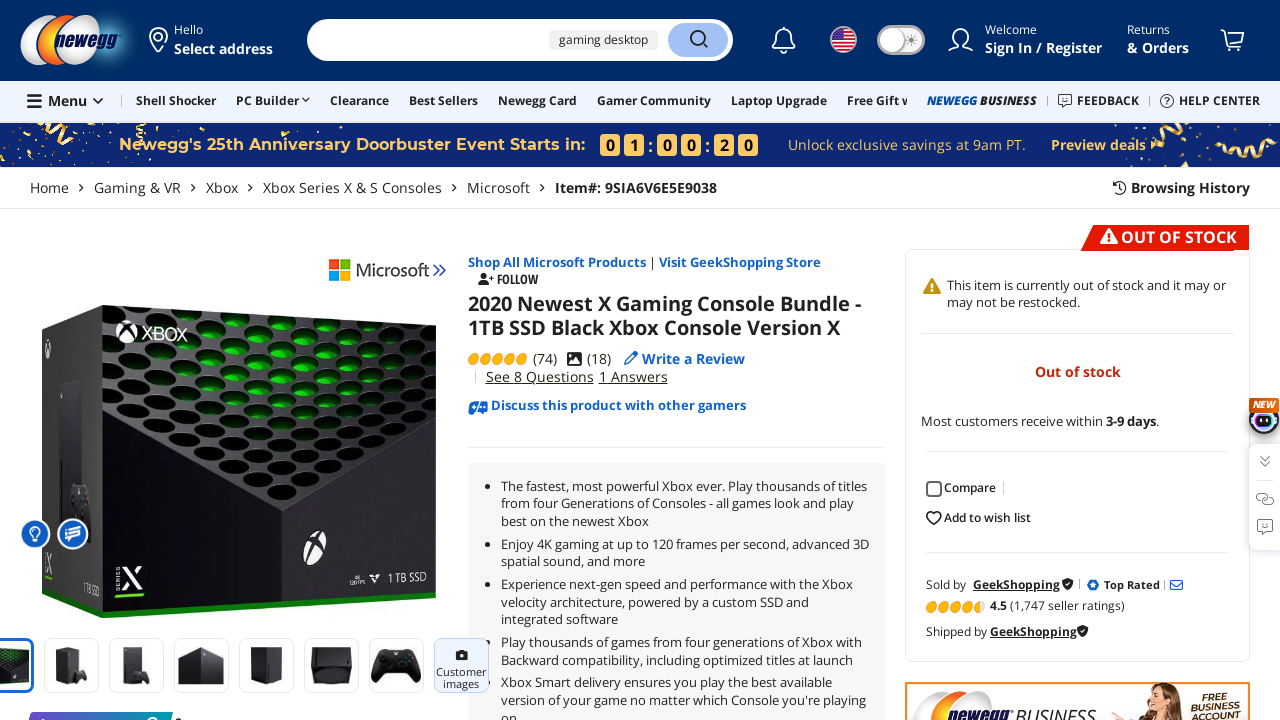

Waited for main app container (#app) to load
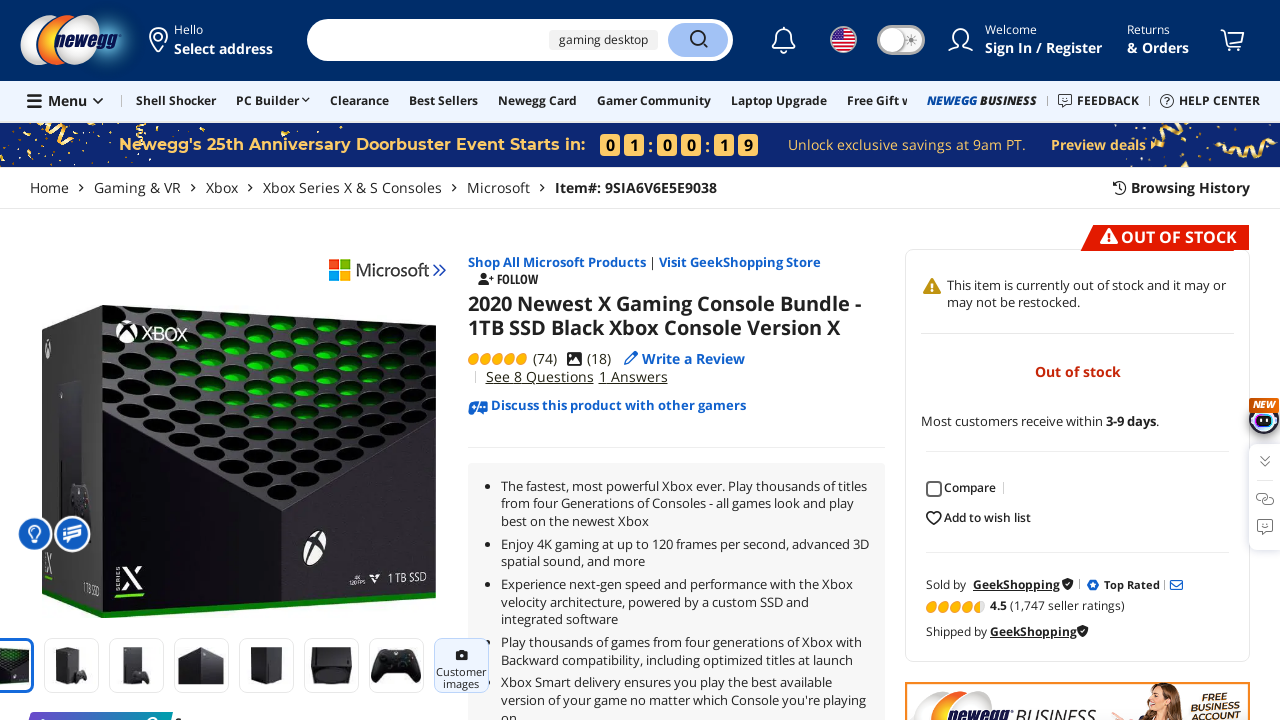

Located the app container element
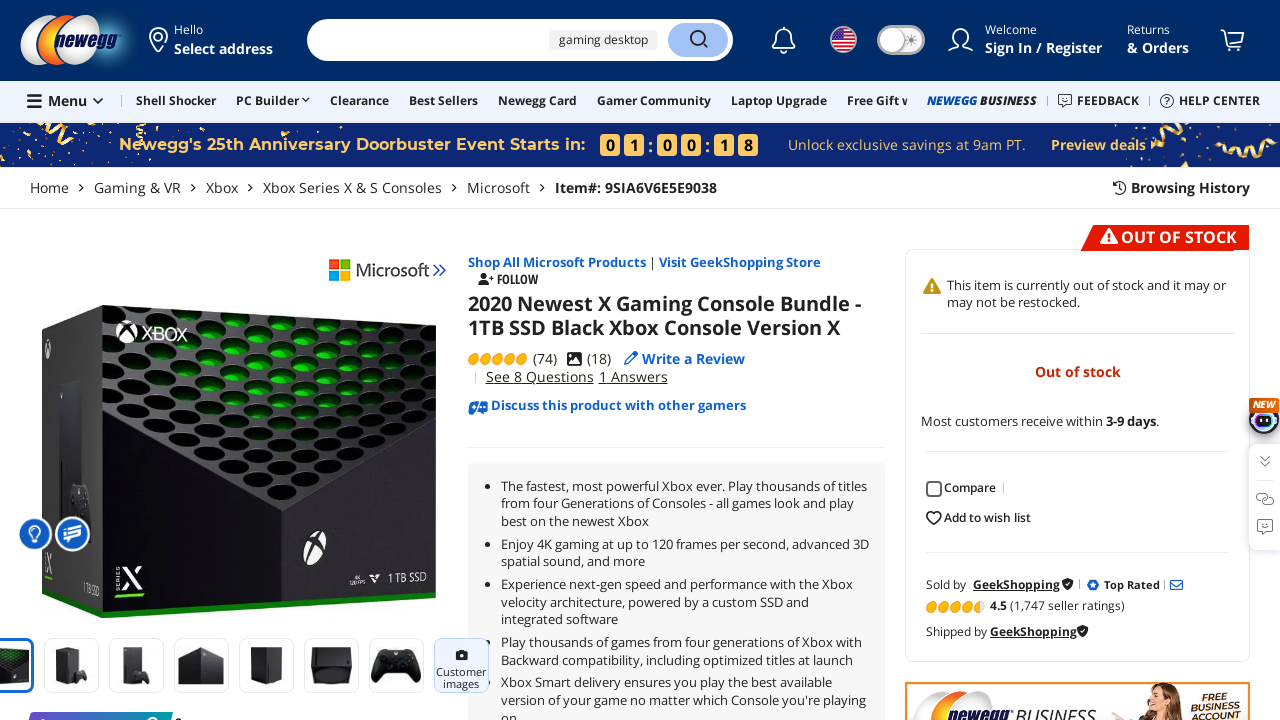

Retrieved text content from app container
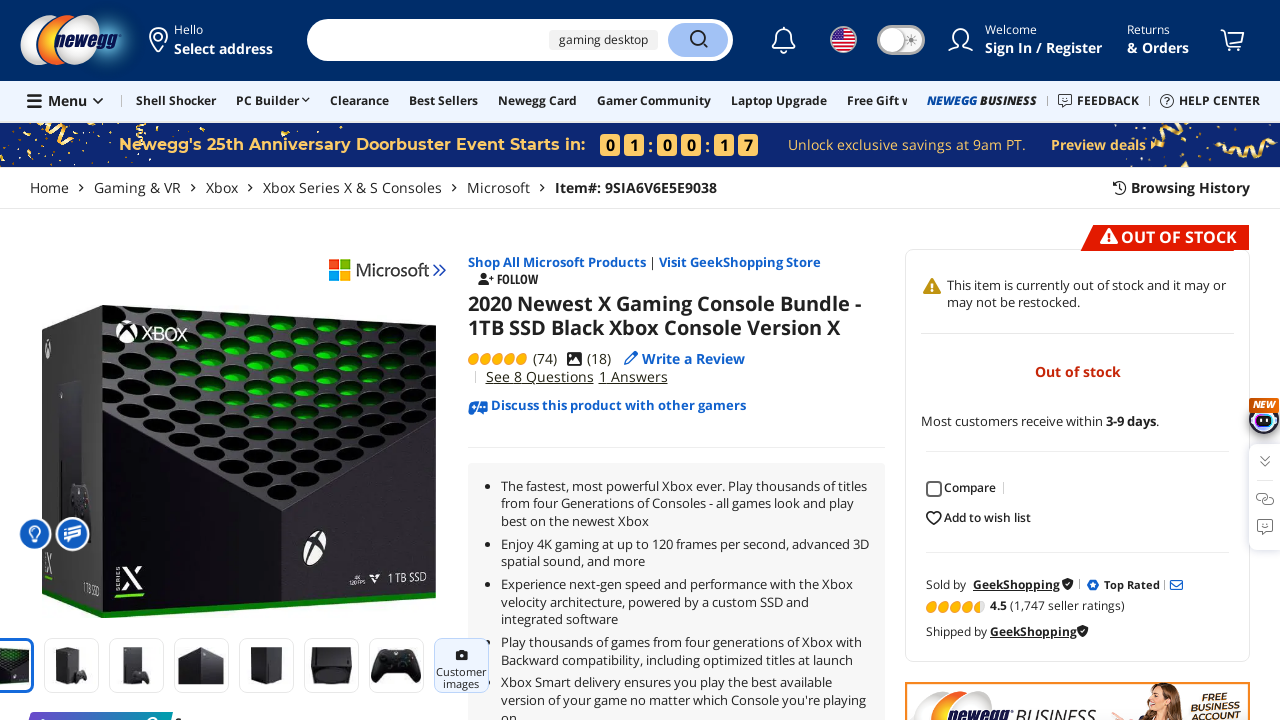

Verified item is unavailable - 'In stock.' text not found
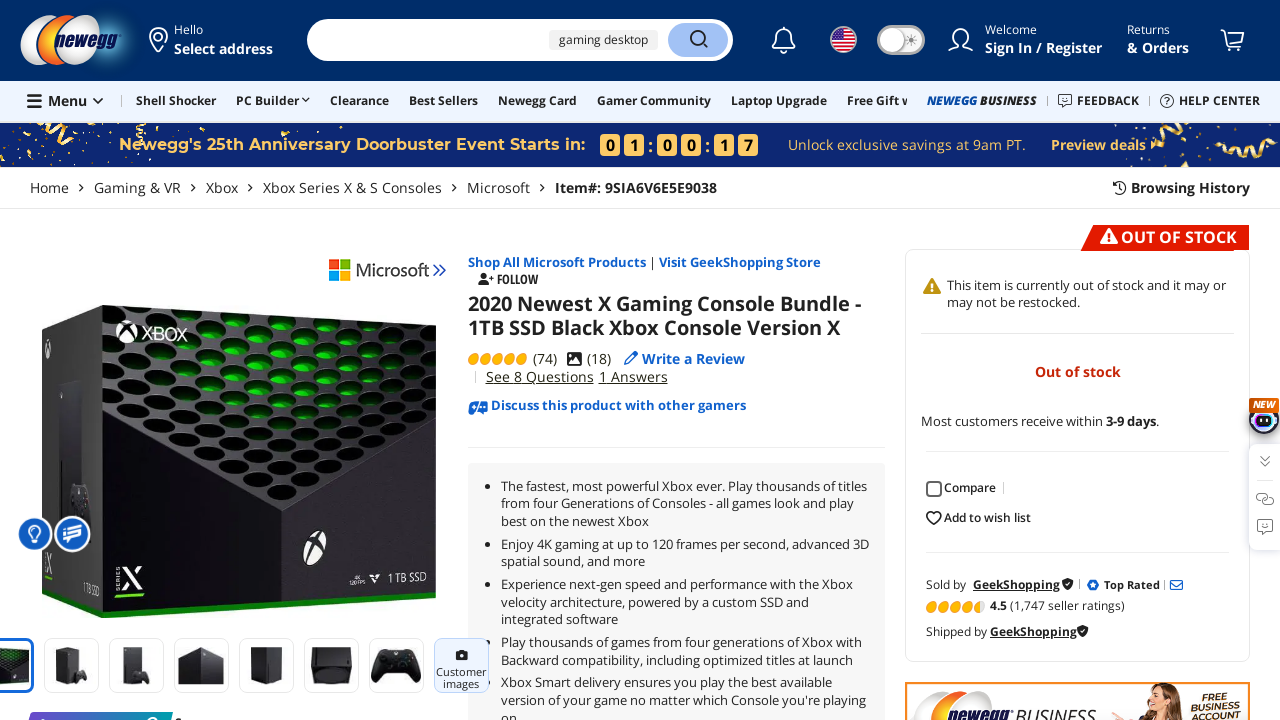

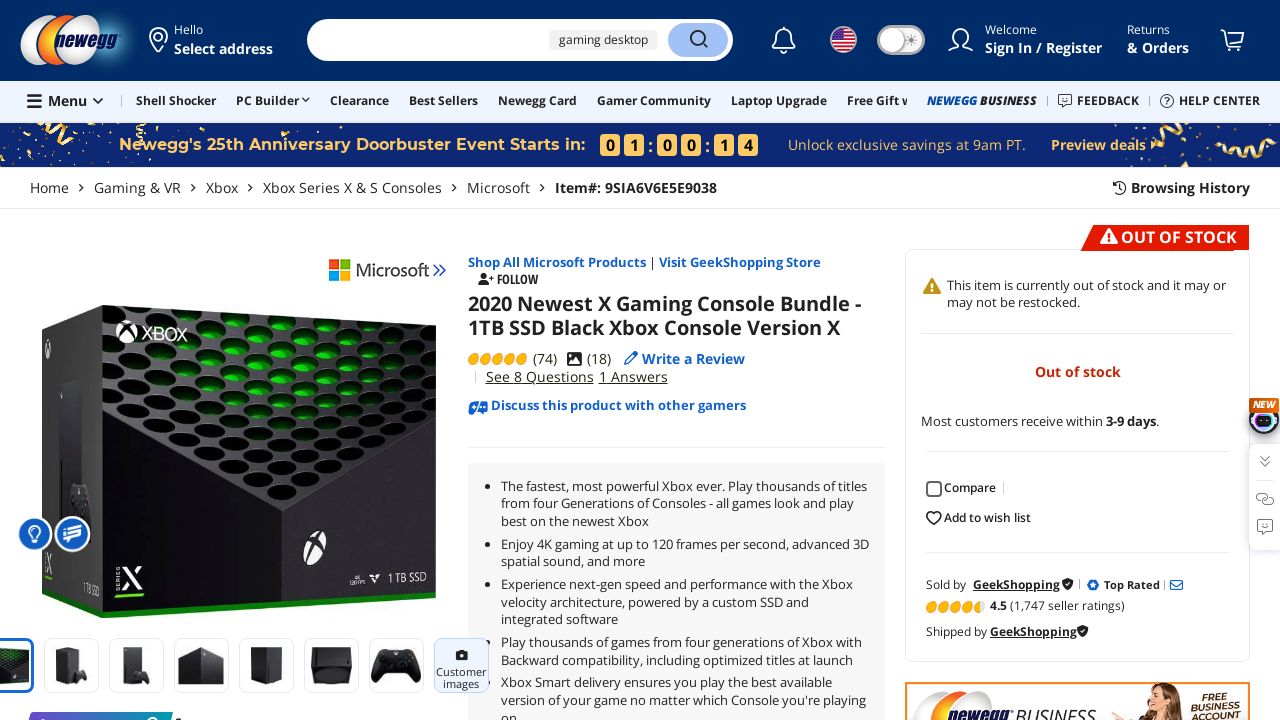